Tests that the main and footer sections become visible when items are added

Starting URL: https://demo.playwright.dev/todomvc

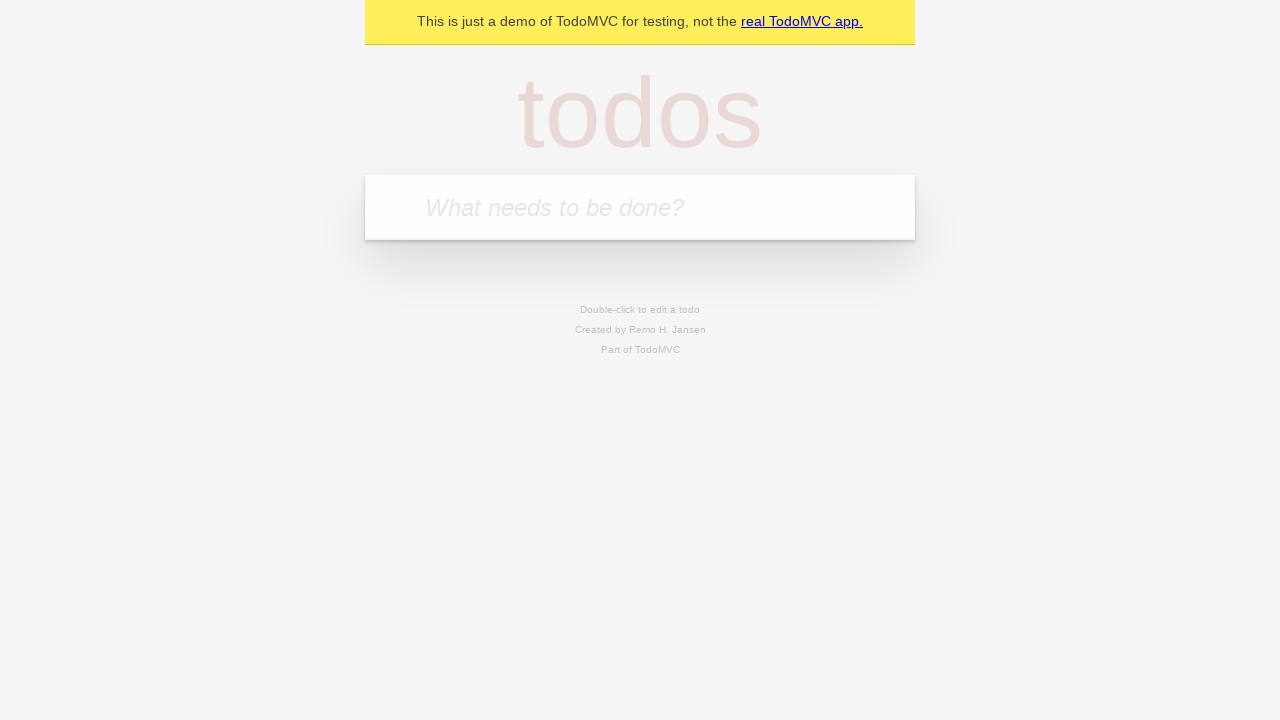

Filled todo input with 'buy some cheese' on internal:attr=[placeholder="What needs to be done?"i]
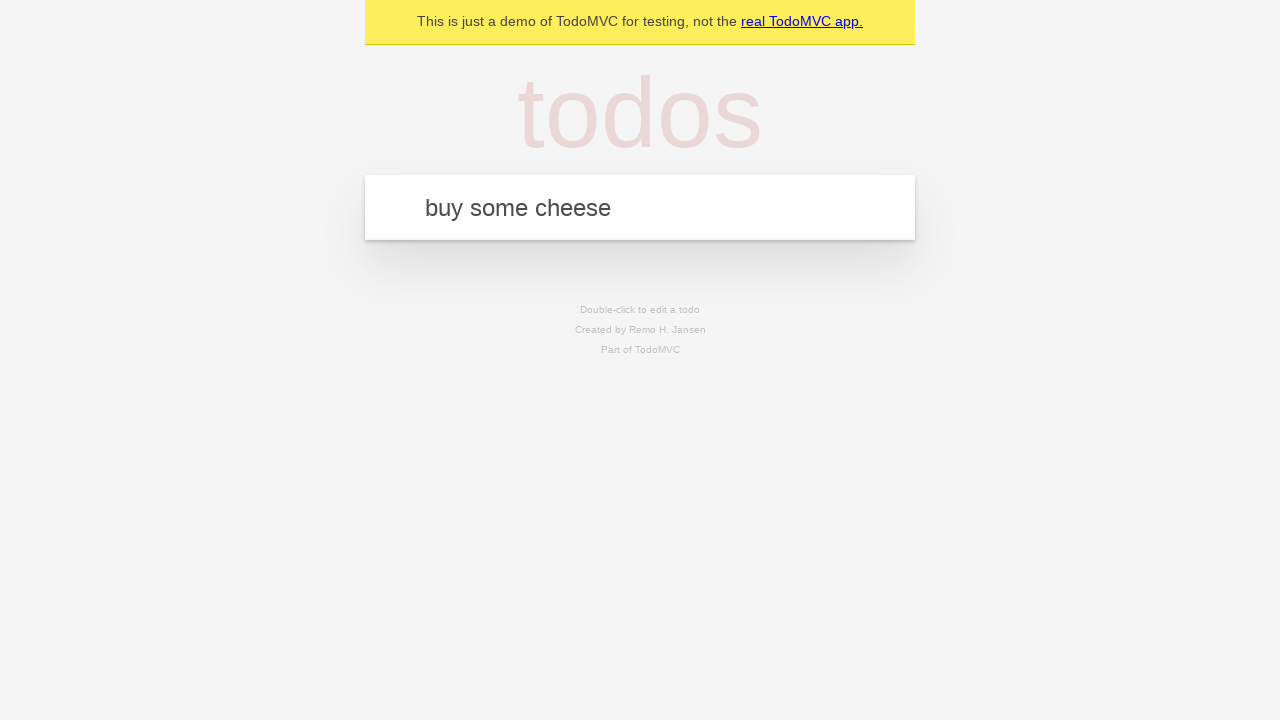

Pressed Enter to add the todo item on internal:attr=[placeholder="What needs to be done?"i]
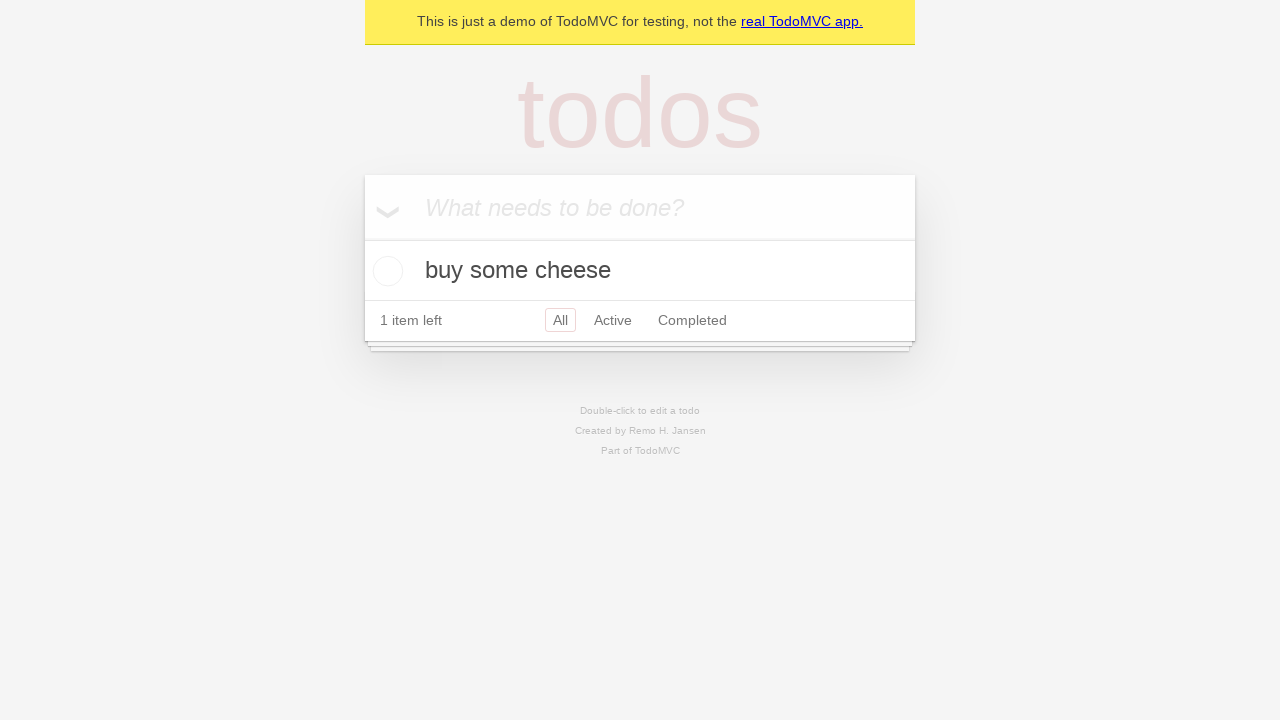

Main section (#main) became visible after item was added
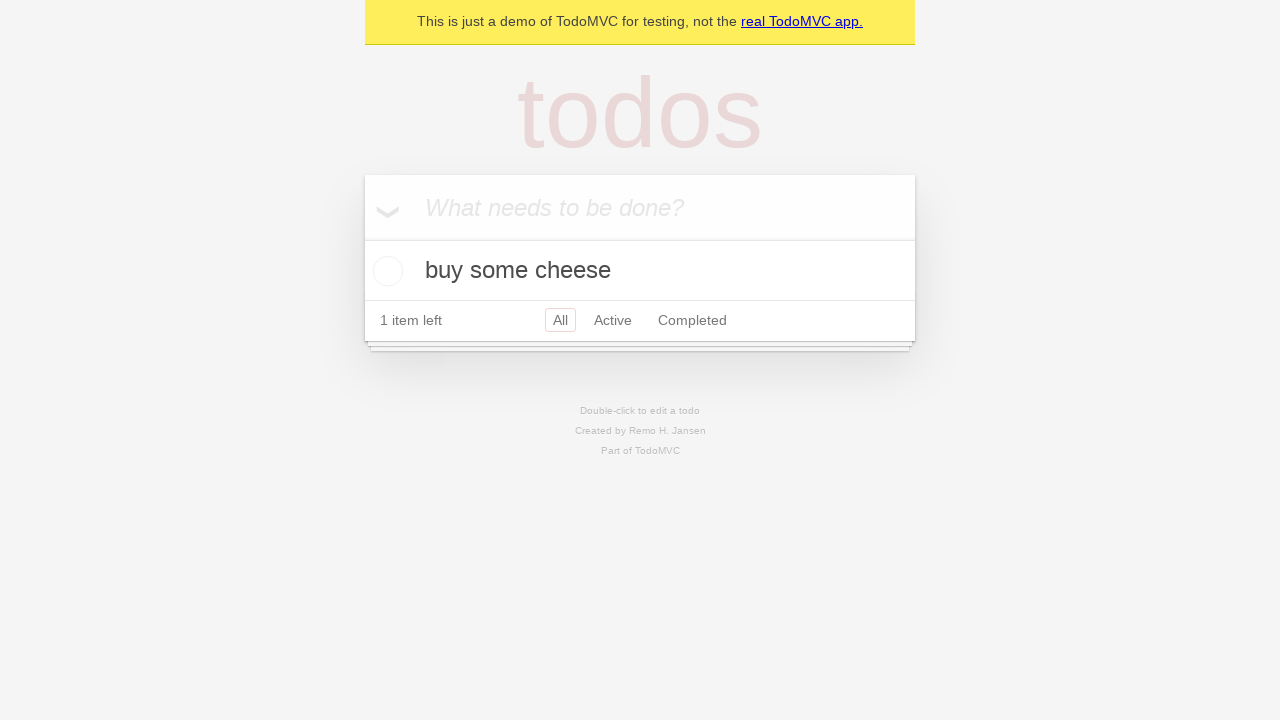

Footer section (#footer) became visible after item was added
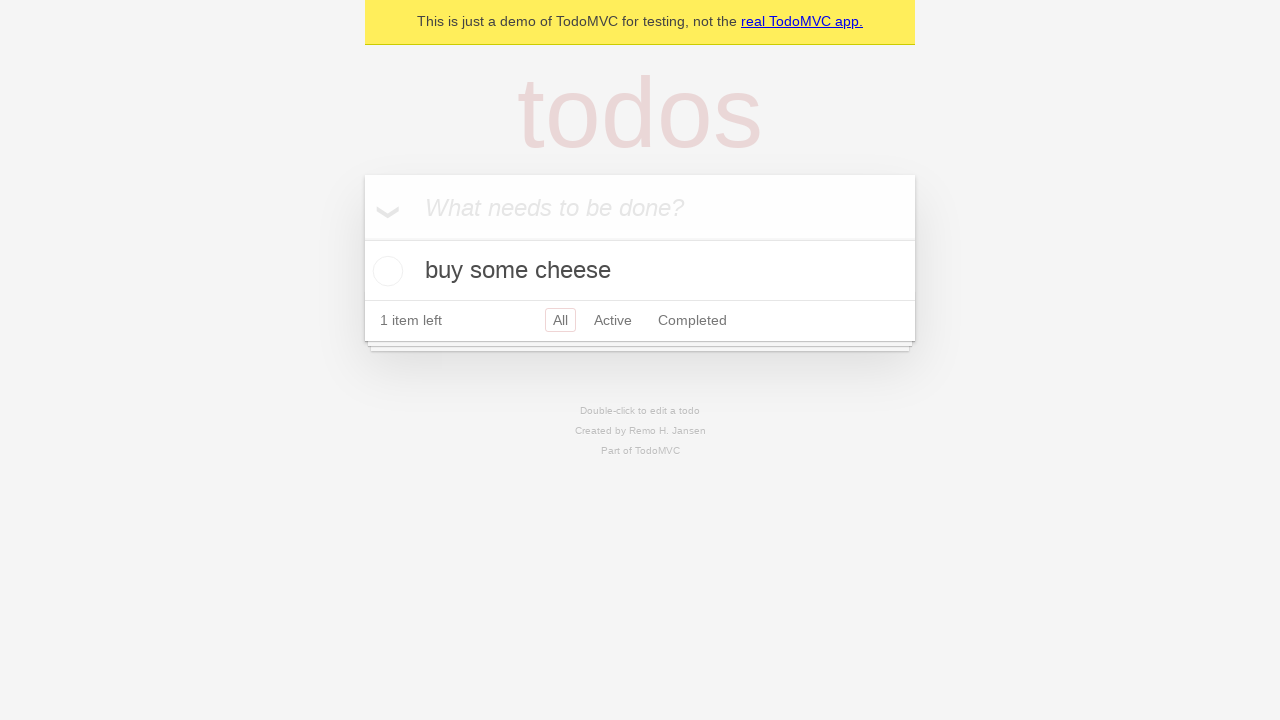

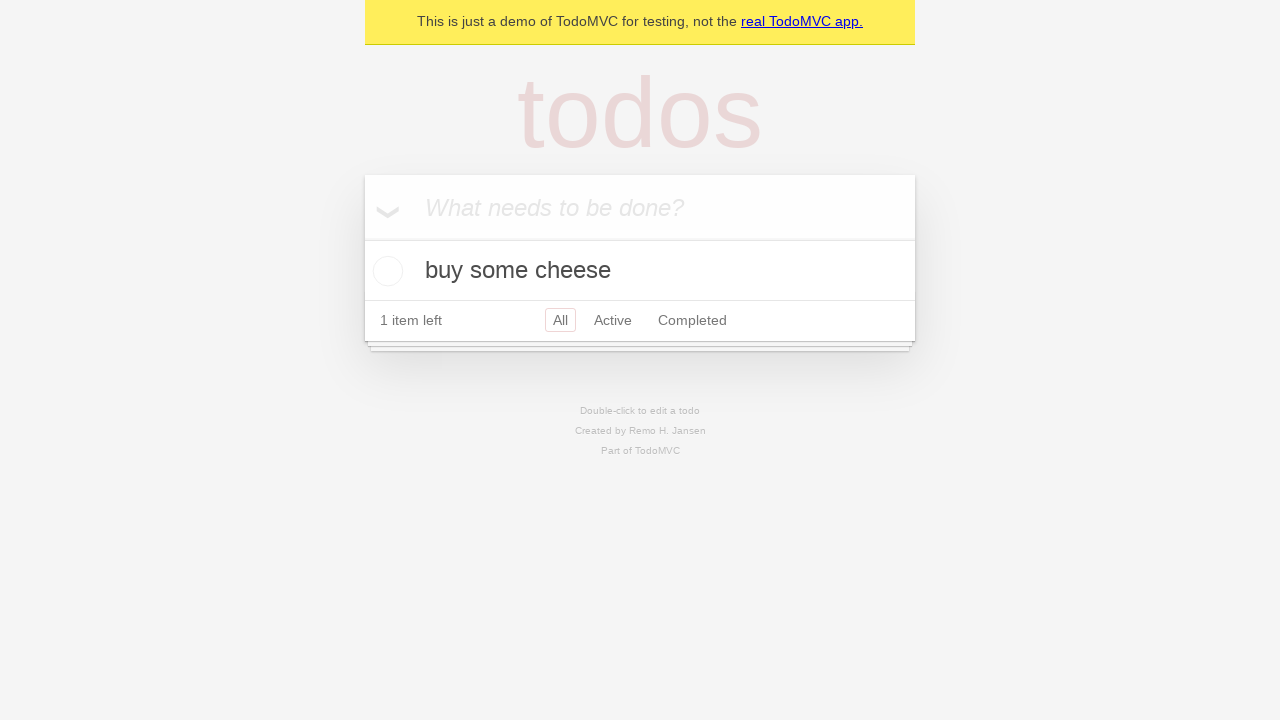